Tests form input with keyboard shortcuts by typing text, selecting all, copying, tabbing to next field, and pasting

Starting URL: https://demoqa.com/automation-practice-form

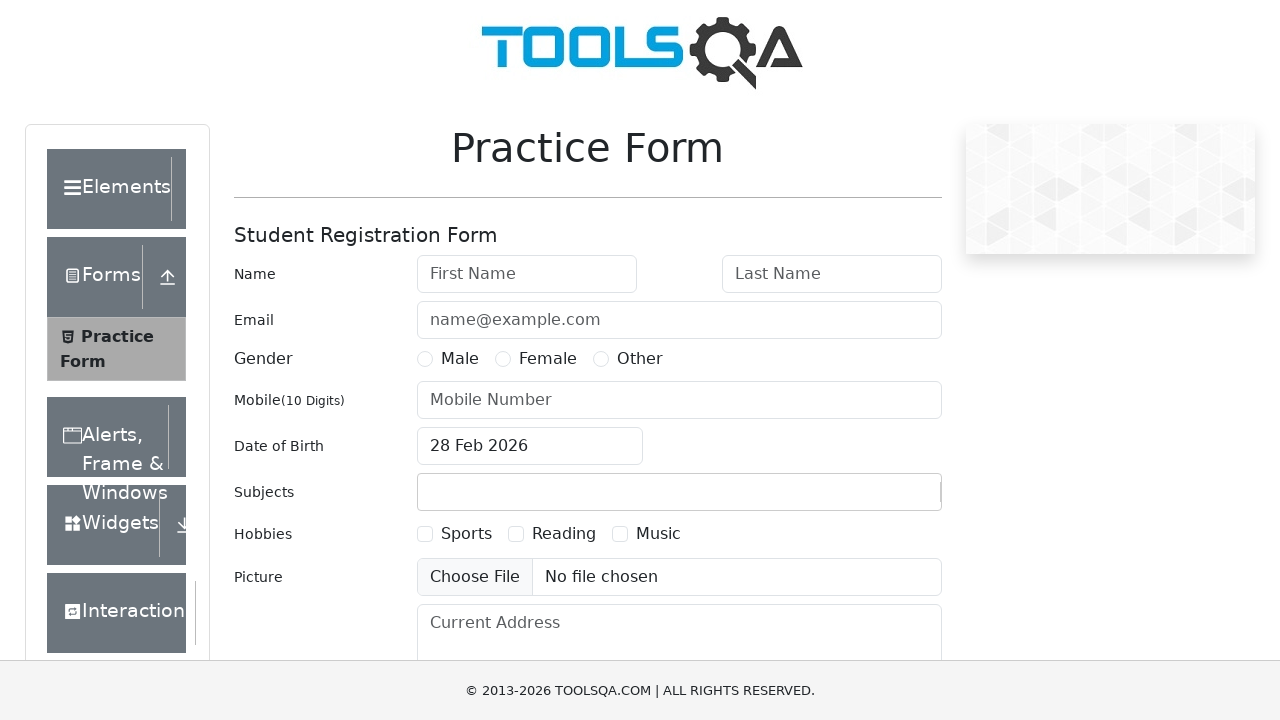

Navigated to automation practice form
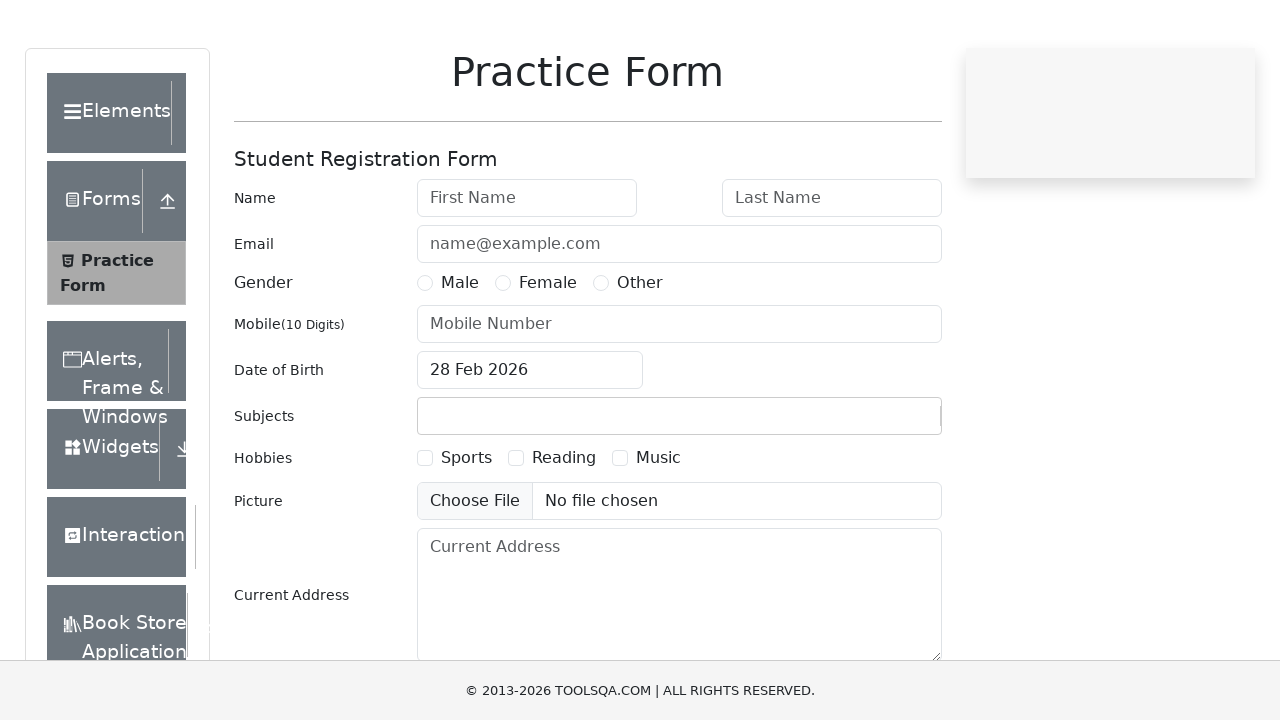

Filled first name field with 'John Doe' on #firstName
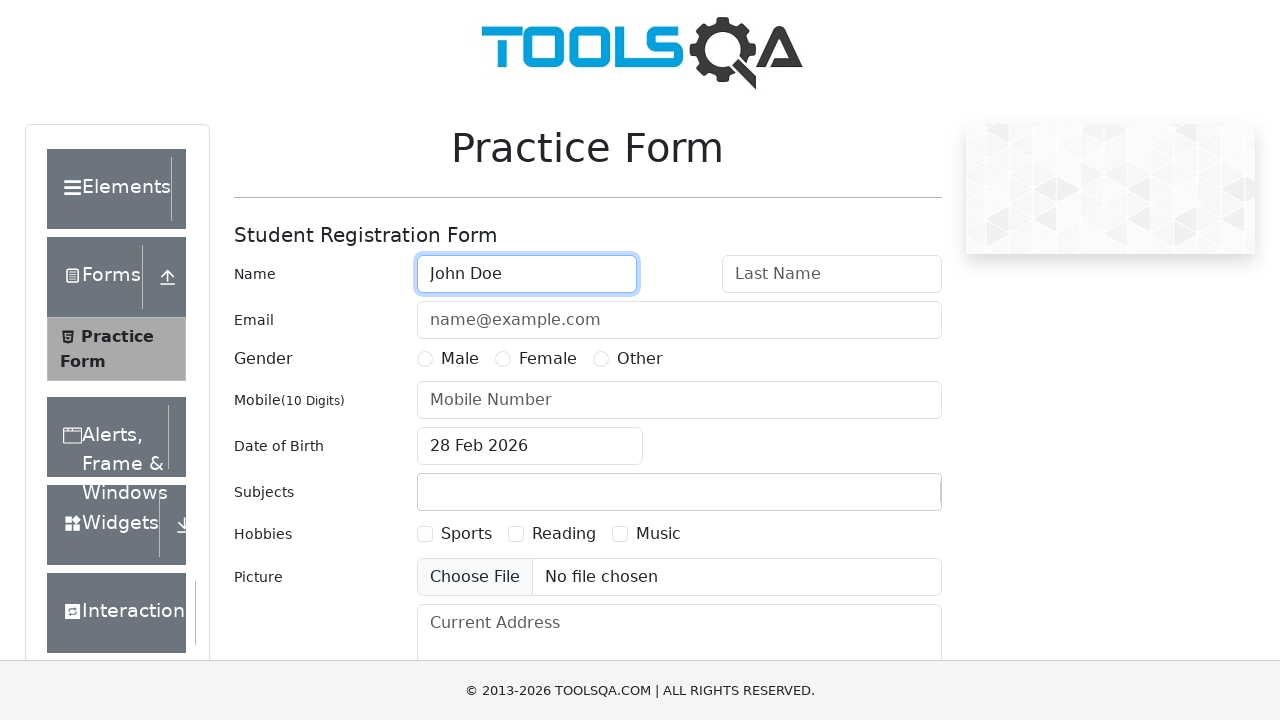

Selected all text in first name field using Ctrl+A
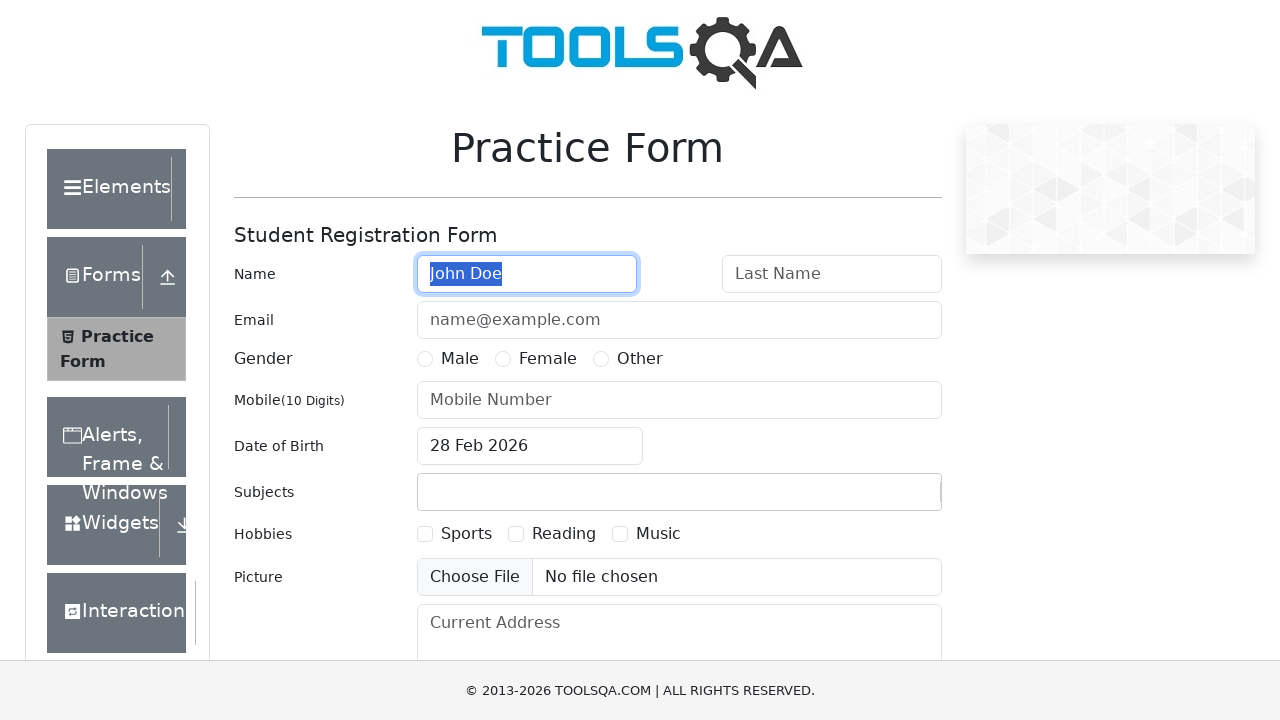

Copied selected text using Ctrl+C
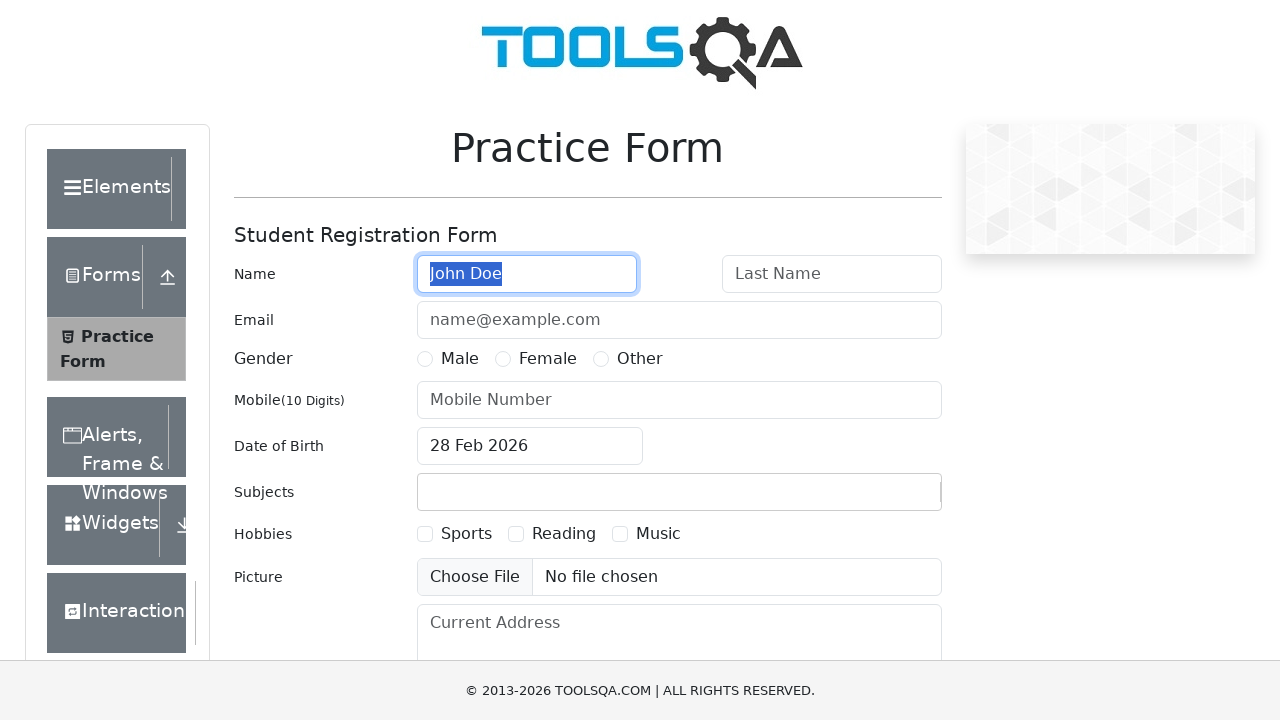

Moved to next form field using Tab key
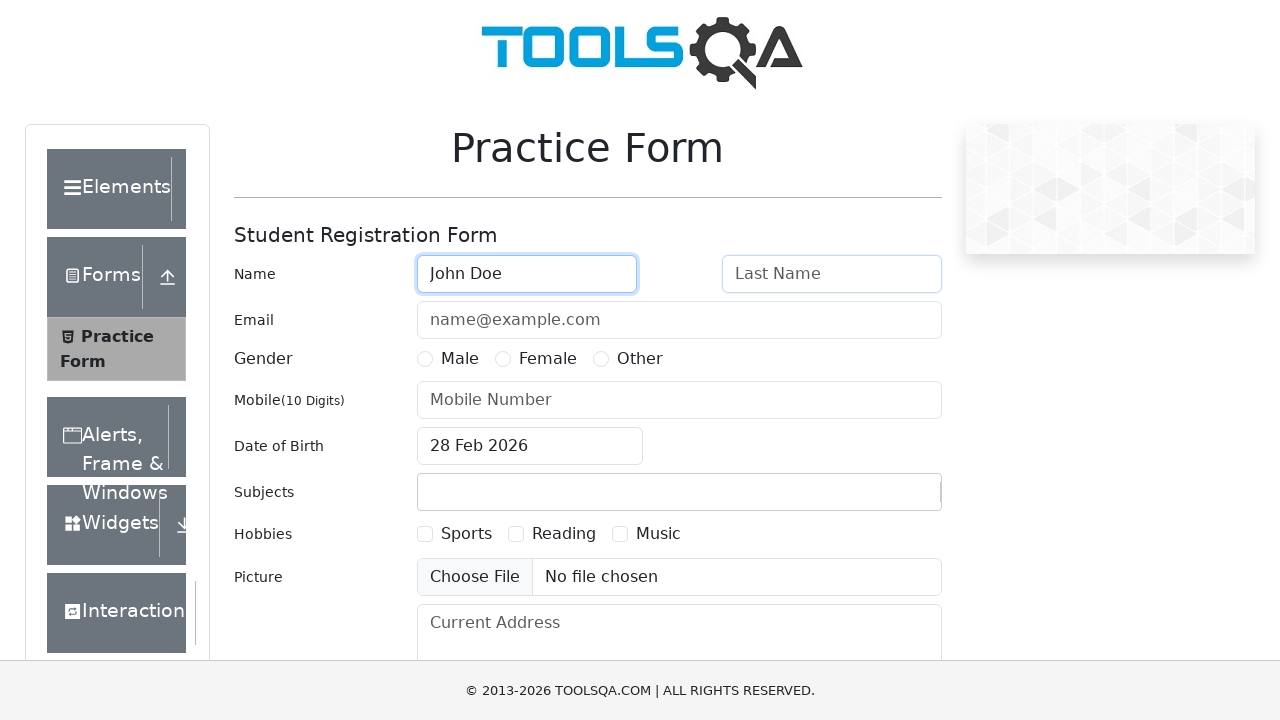

Pasted copied text into next field using Ctrl+V
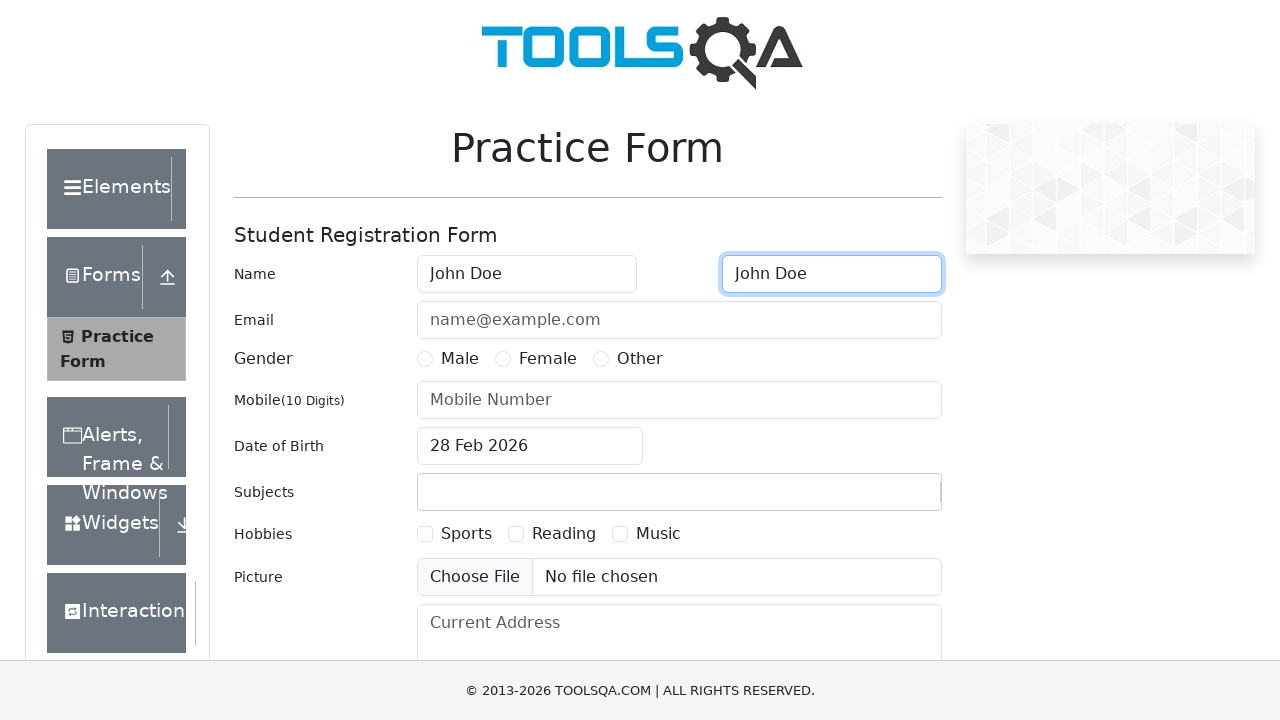

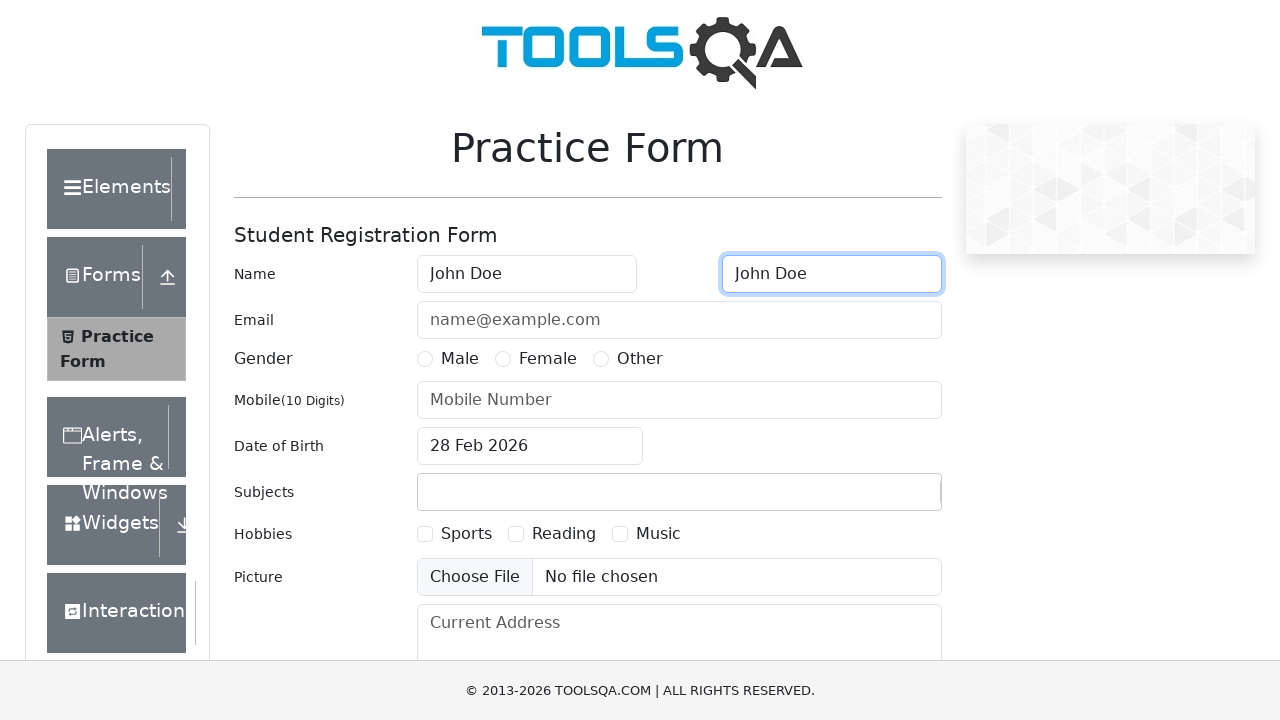